Tests dynamic element addition and removal functionality by clicking Add Element button and then deleting the created element

Starting URL: https://the-internet.herokuapp.com/add_remove_elements/

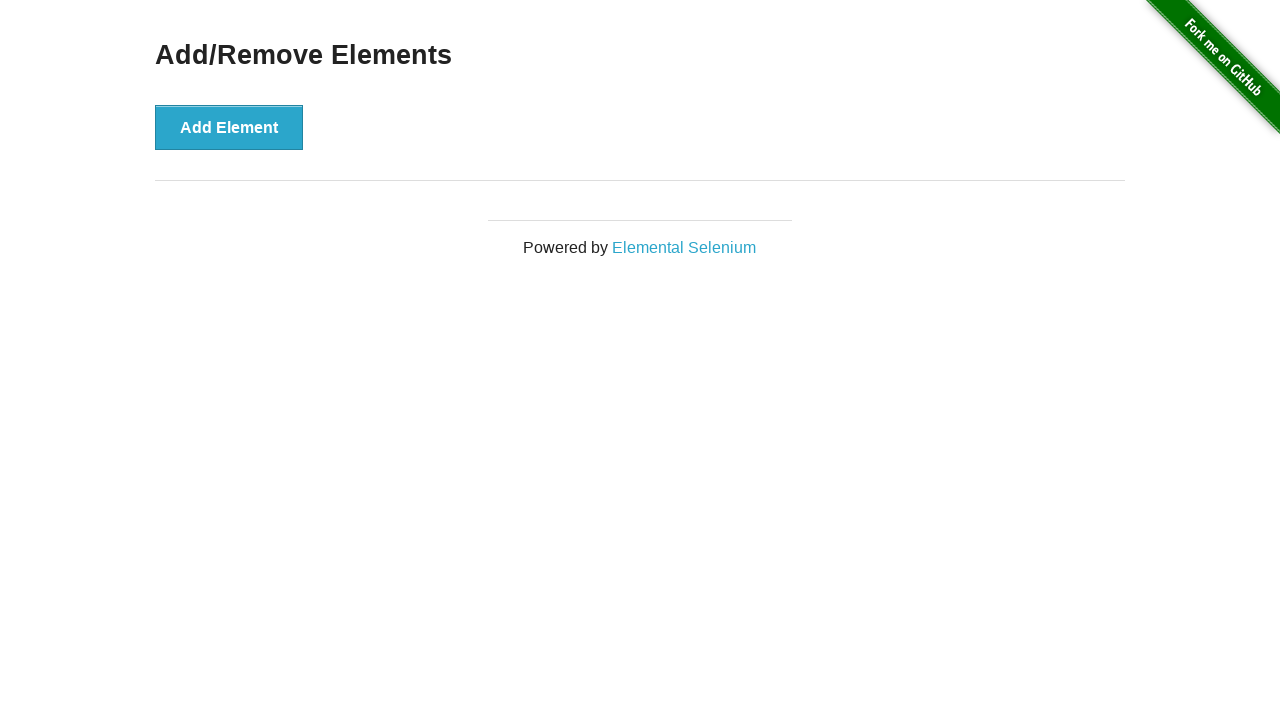

Waited for Add Element button to be visible
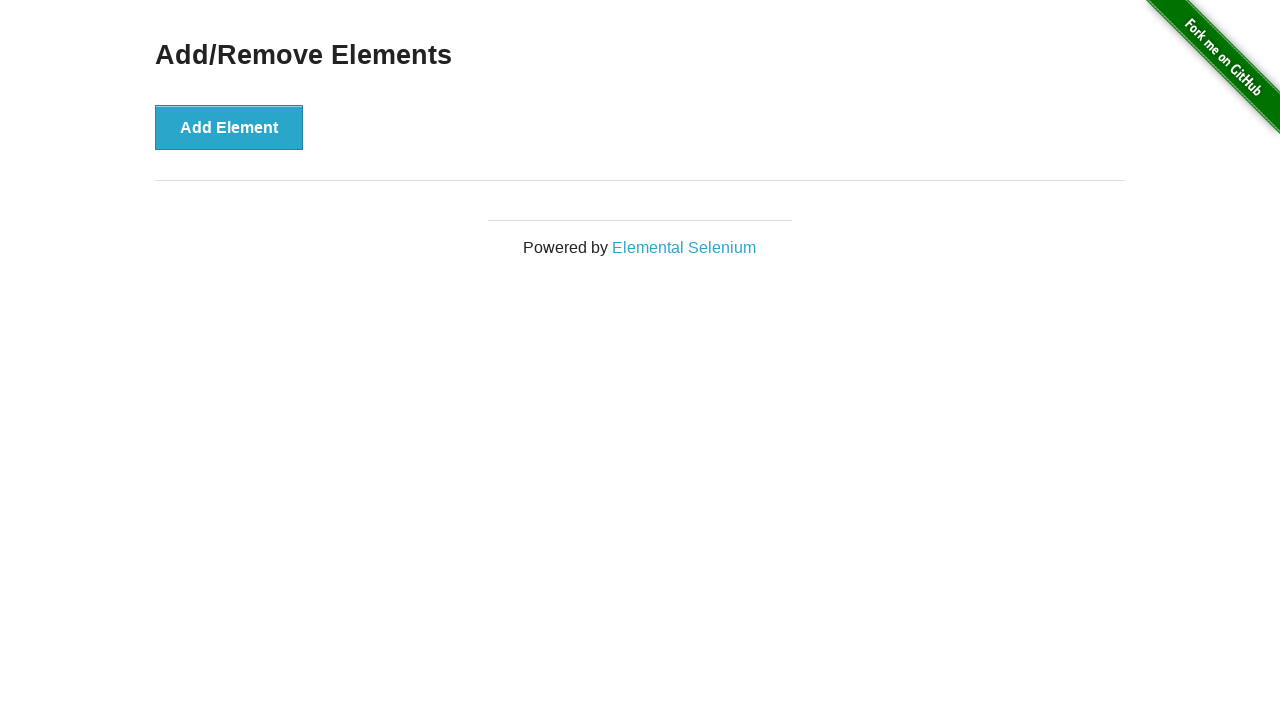

Clicked Add Element button at (229, 127) on #content > div > button
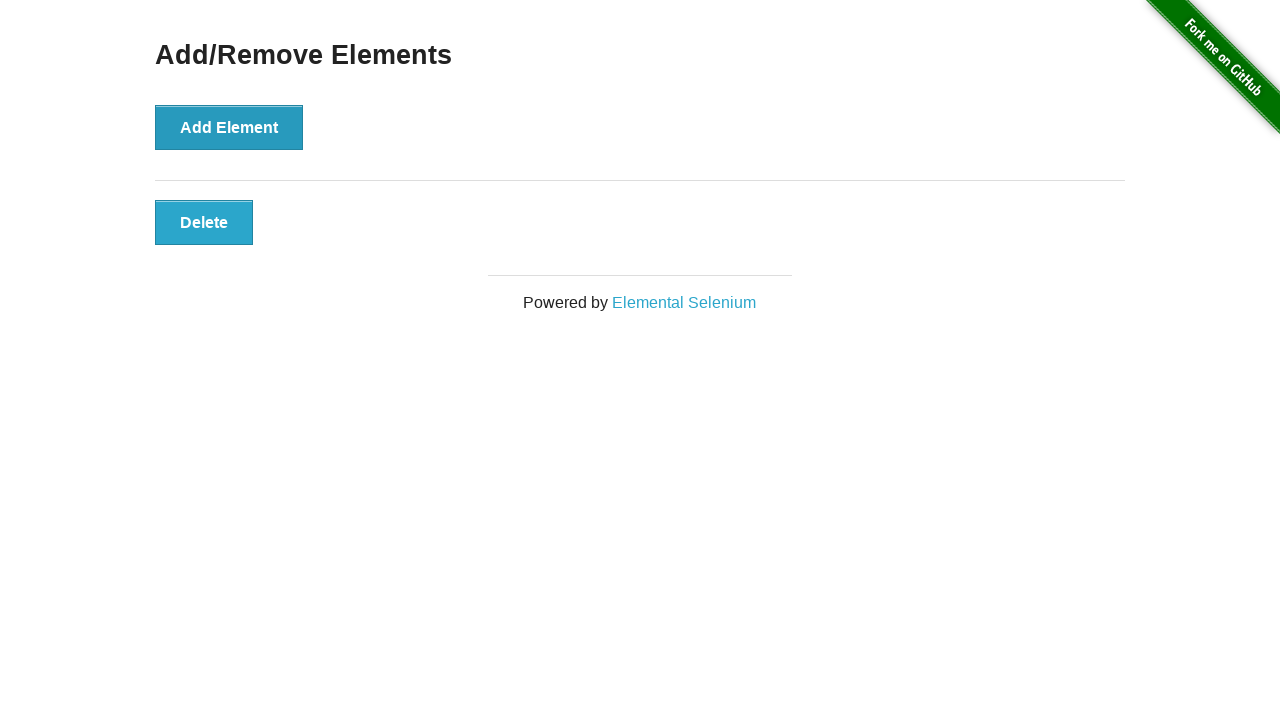

Waited for dynamically added Delete button to be visible
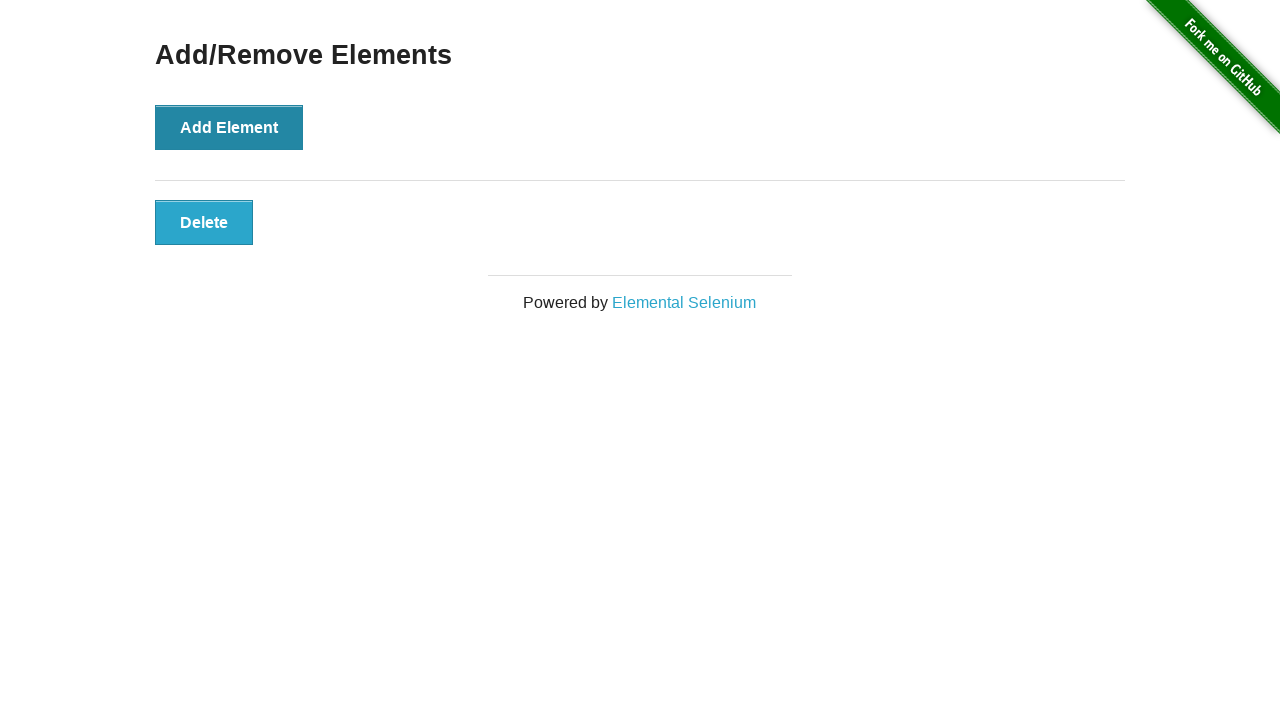

Clicked Delete button to remove the dynamically added element at (204, 222) on #elements > .added-manually
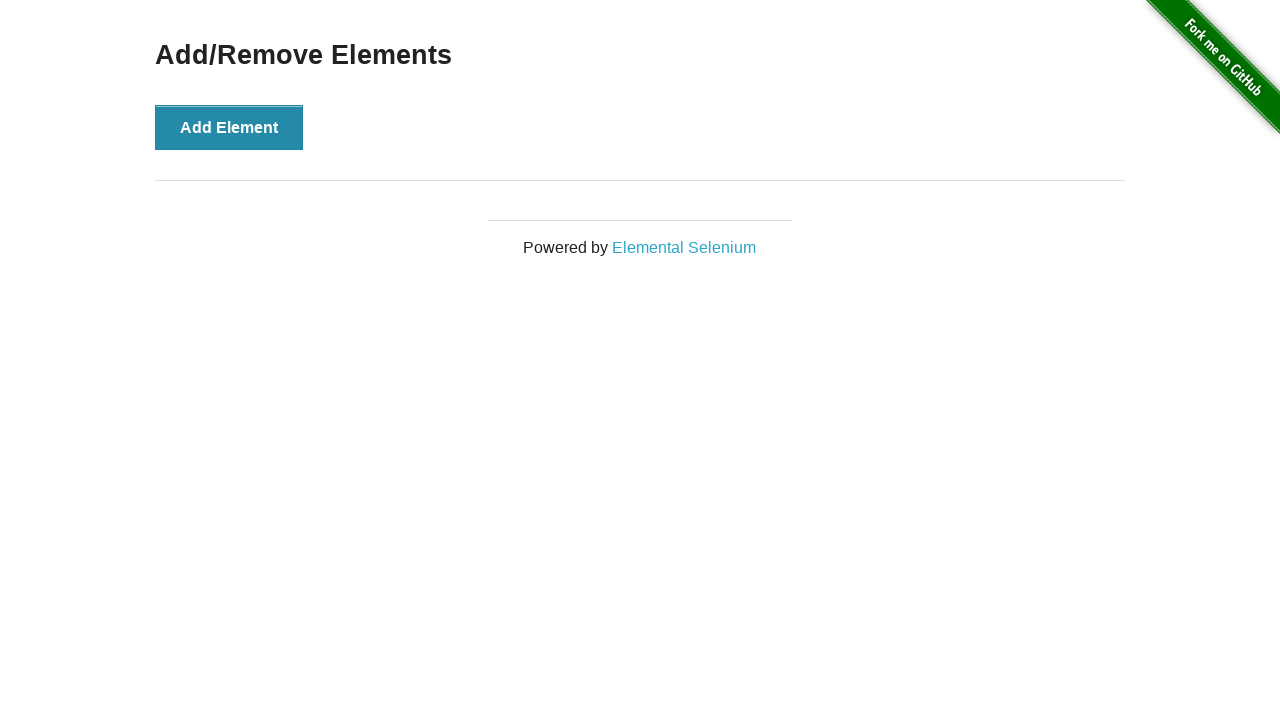

Verified the Delete button is no longer visible after deletion
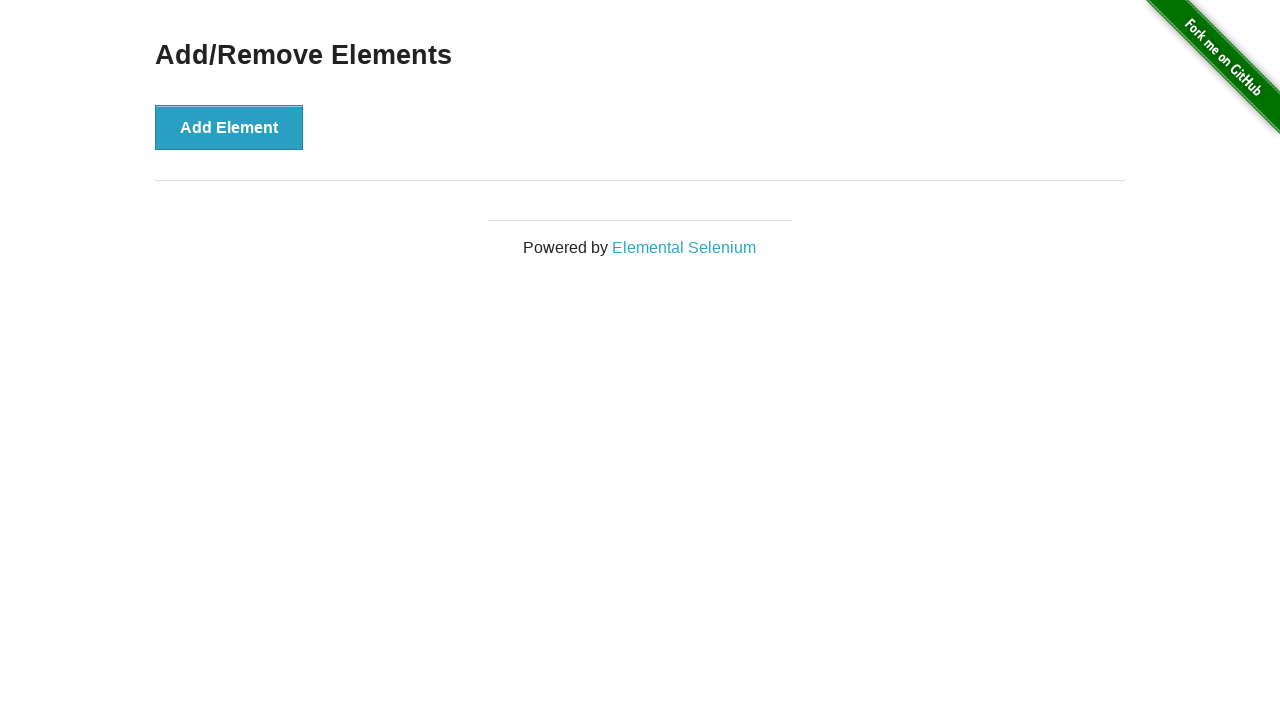

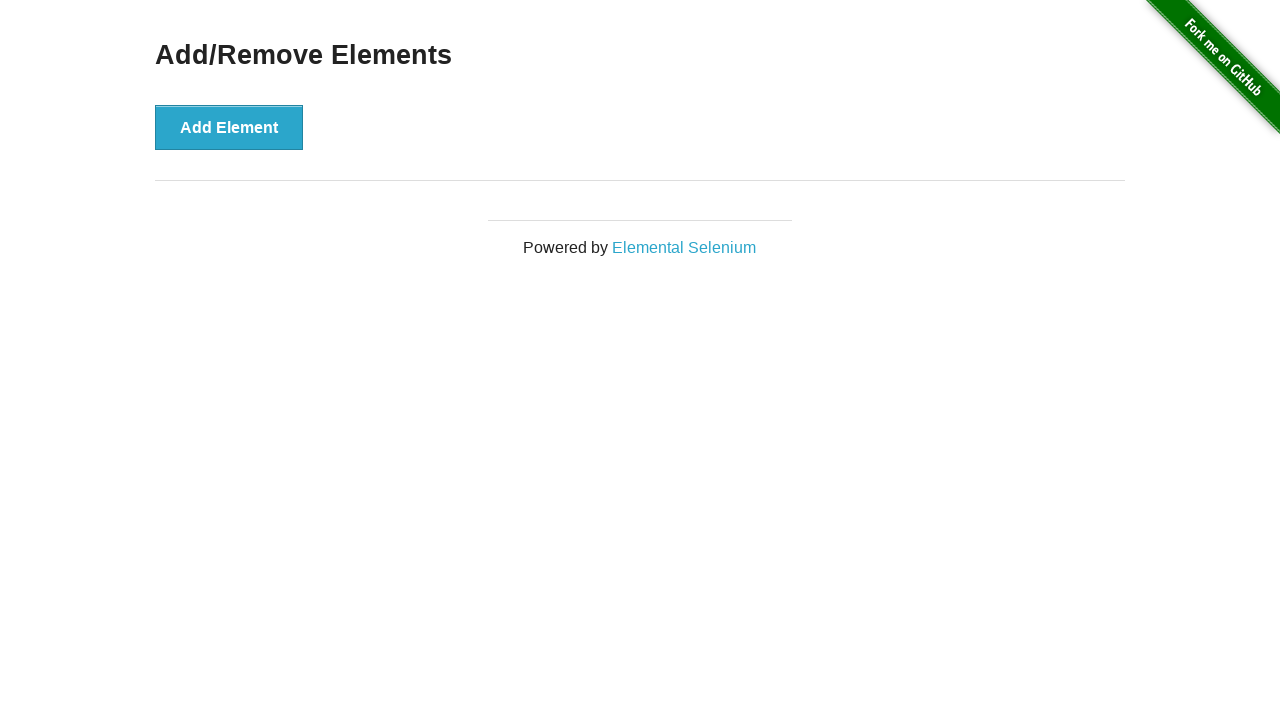